Tests sorting the "Email" column in ascending order by clicking the column header and verifying alphabetical sorting

Starting URL: http://the-internet.herokuapp.com/tables

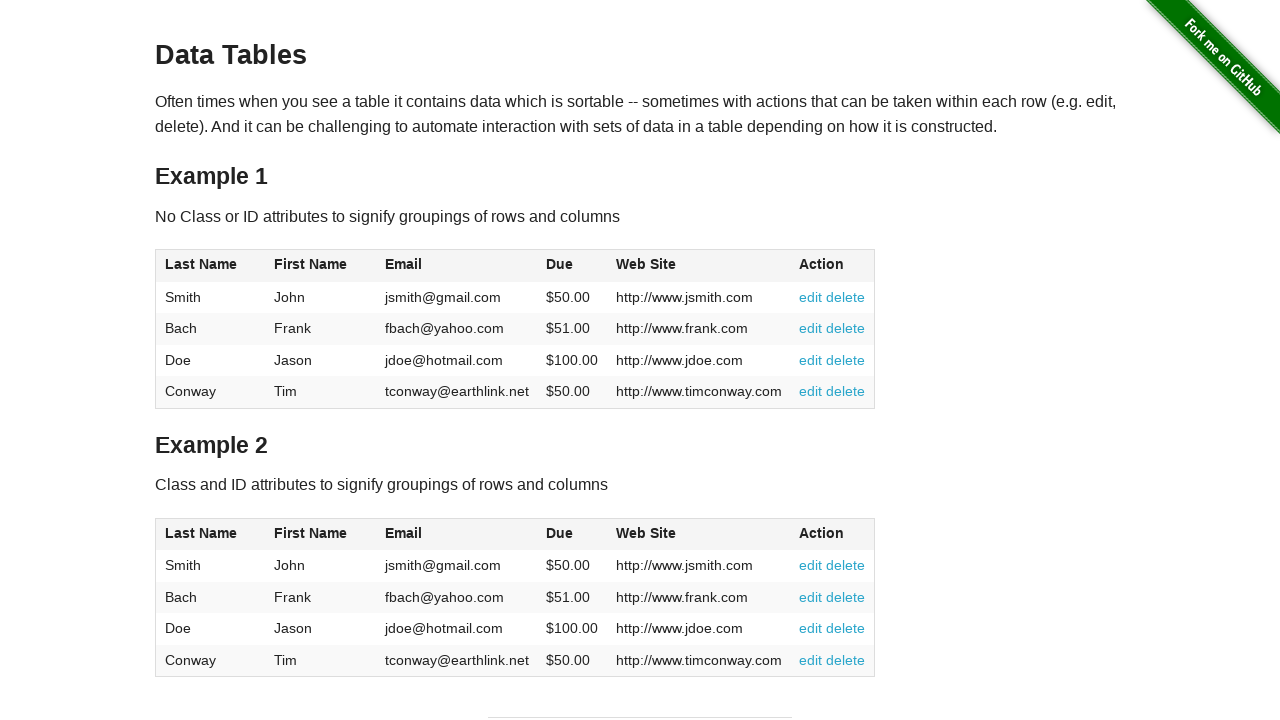

Clicked Email column header to sort in ascending order at (457, 266) on #table1 thead tr th:nth-of-type(3)
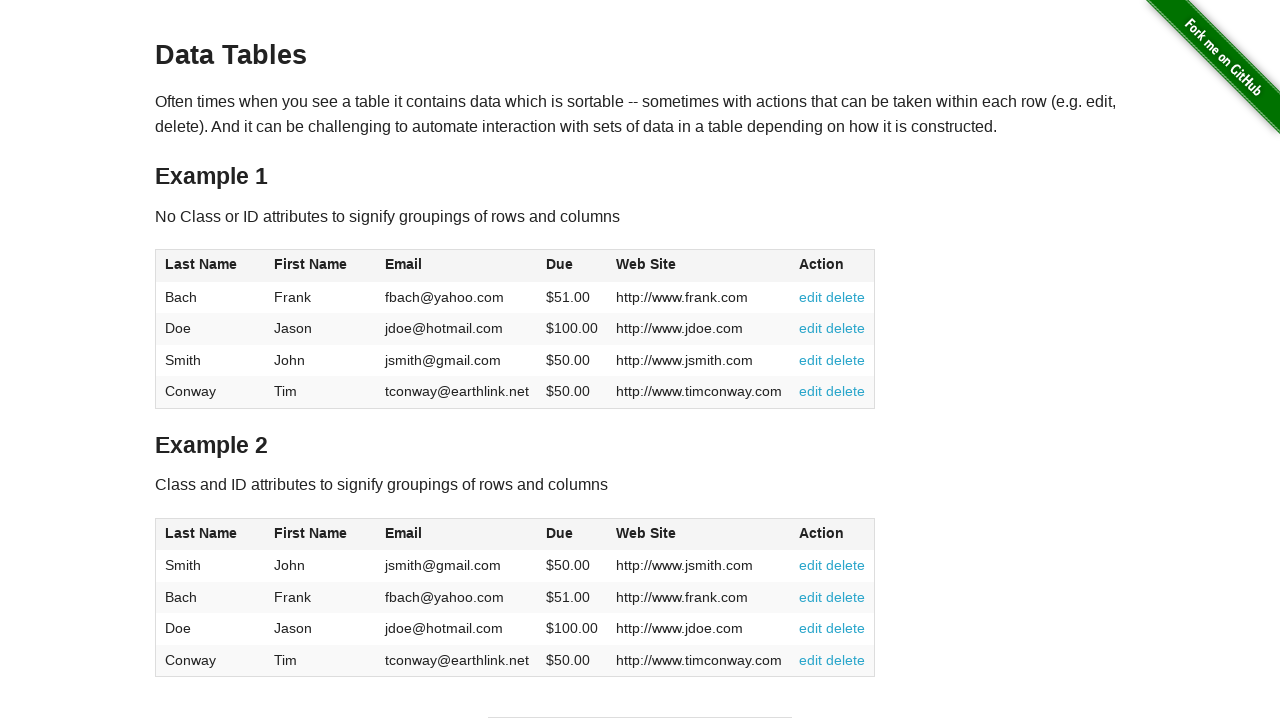

Email column data loaded after sorting
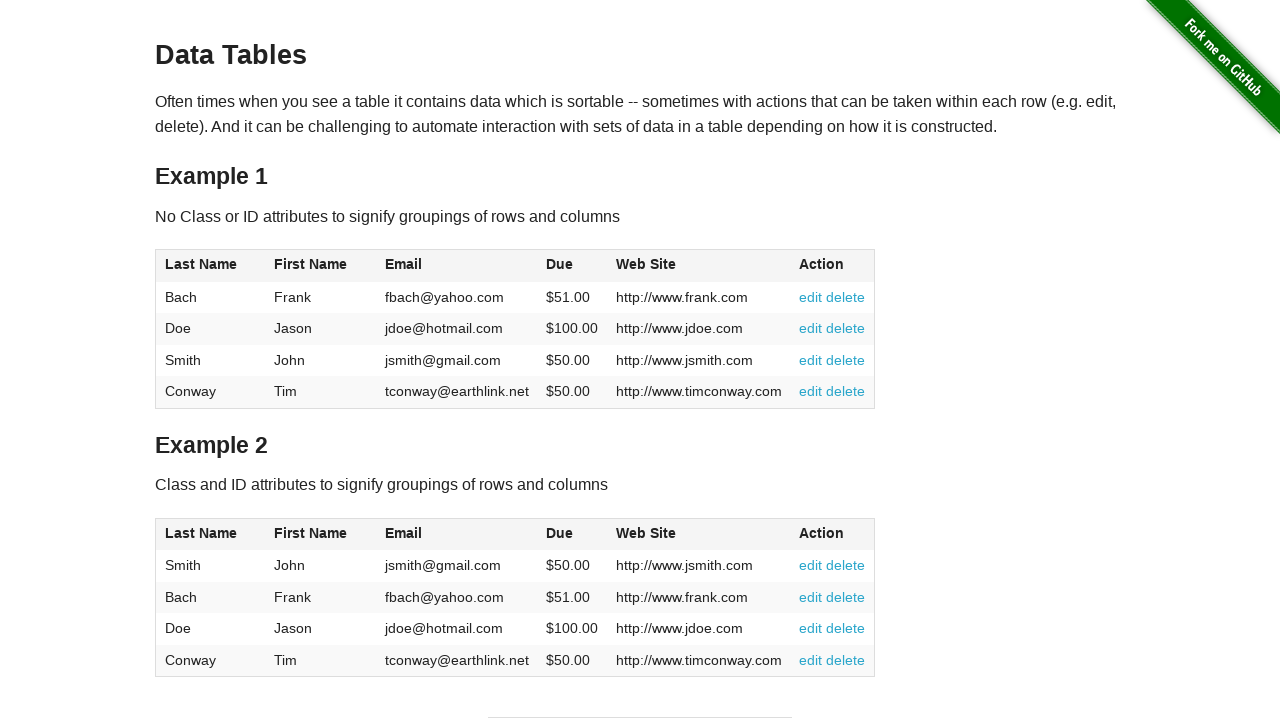

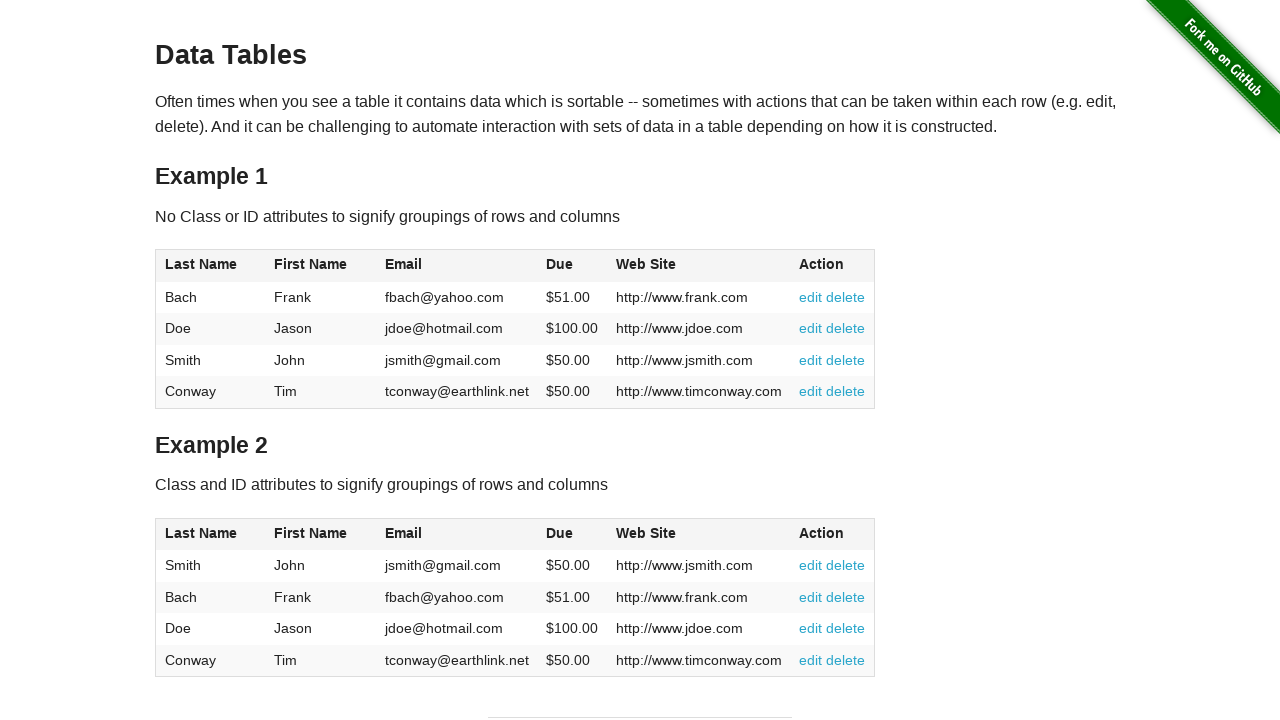